Tests alert handling with text input by navigating to the alert demo page, triggering a prompt alert, entering text, and accepting it

Starting URL: https://demo.automationtesting.in/Alerts.html

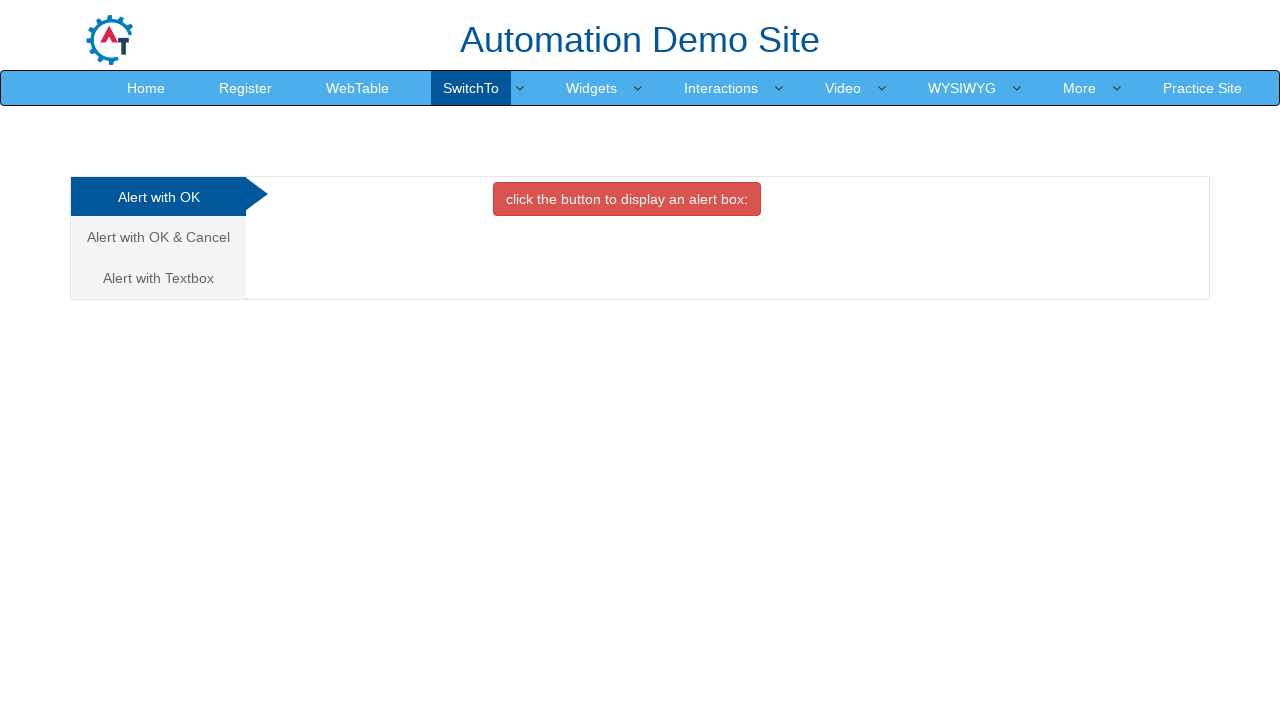

Clicked on 'Alert with Textbox' tab at (158, 278) on xpath=(//a[normalize-space()='Alert with Textbox'])[1]
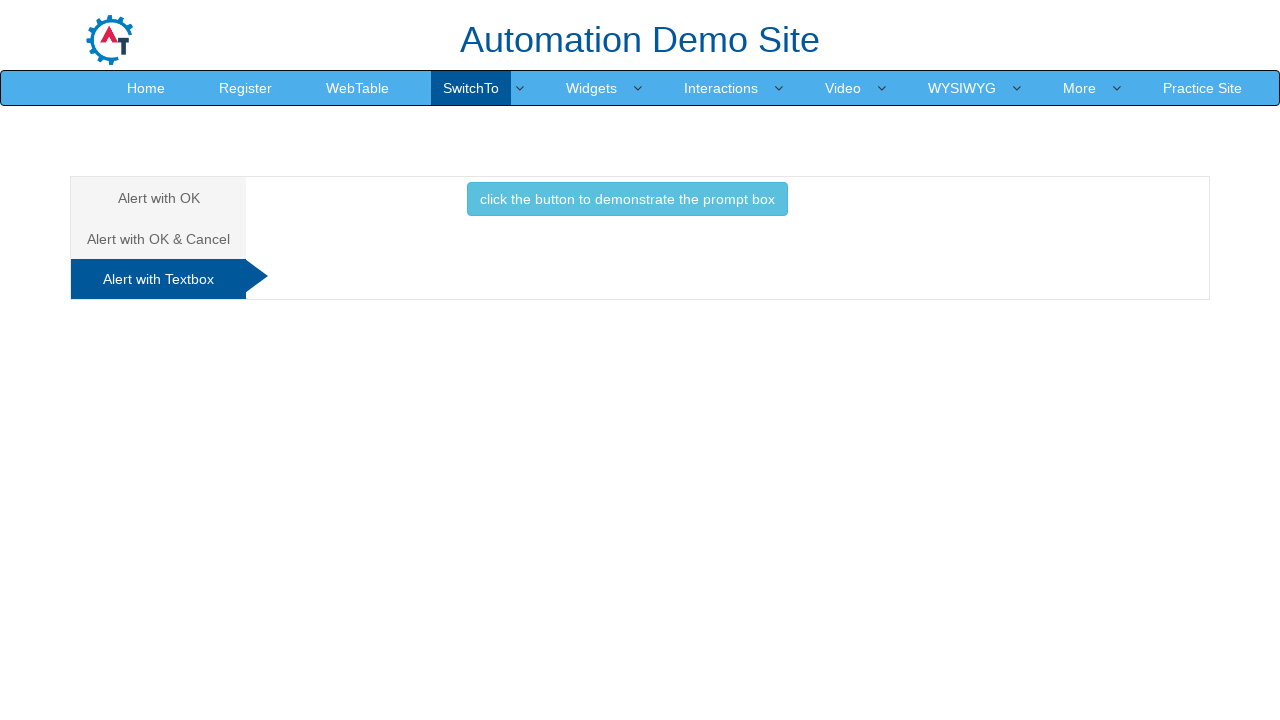

Clicked button to trigger prompt box at (627, 199) on xpath=//button[normalize-space()='click the button to demonstrate the prompt box
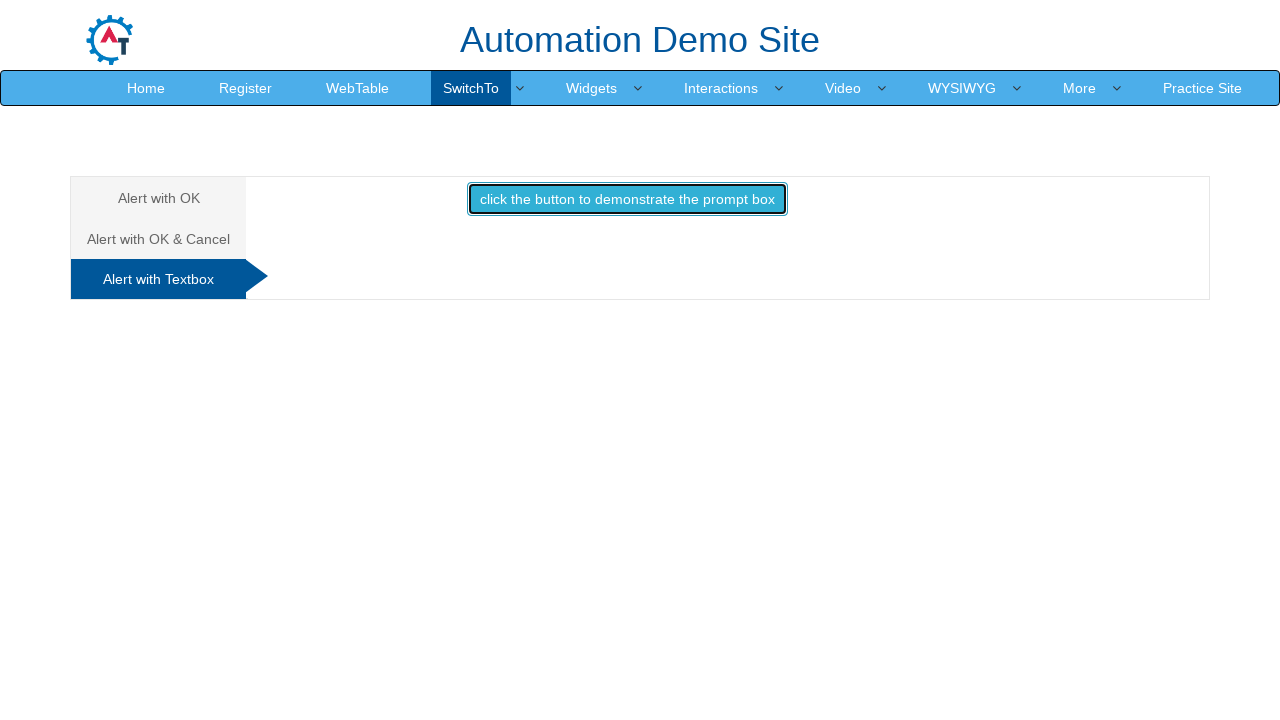

Set up dialog handler to accept prompt with text 'OM SAI RAM'
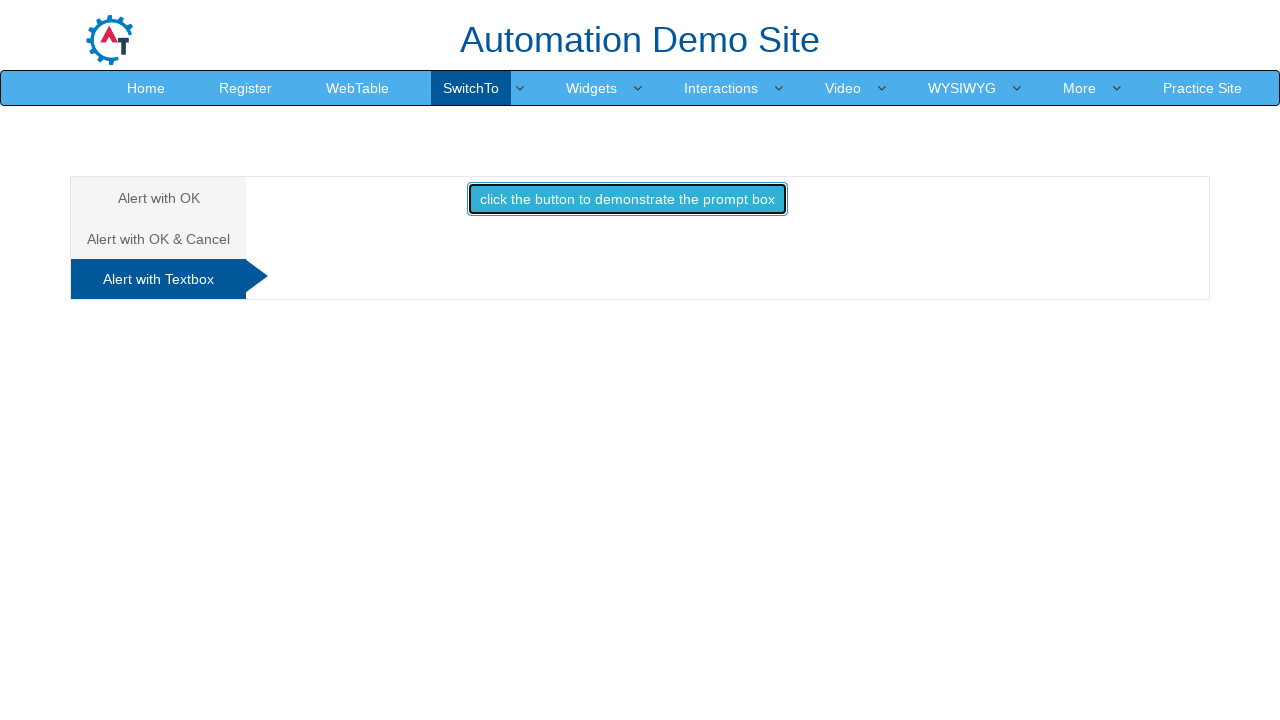

Clicked button to trigger prompt box again and dialog was handled at (627, 199) on xpath=//button[normalize-space()='click the button to demonstrate the prompt box
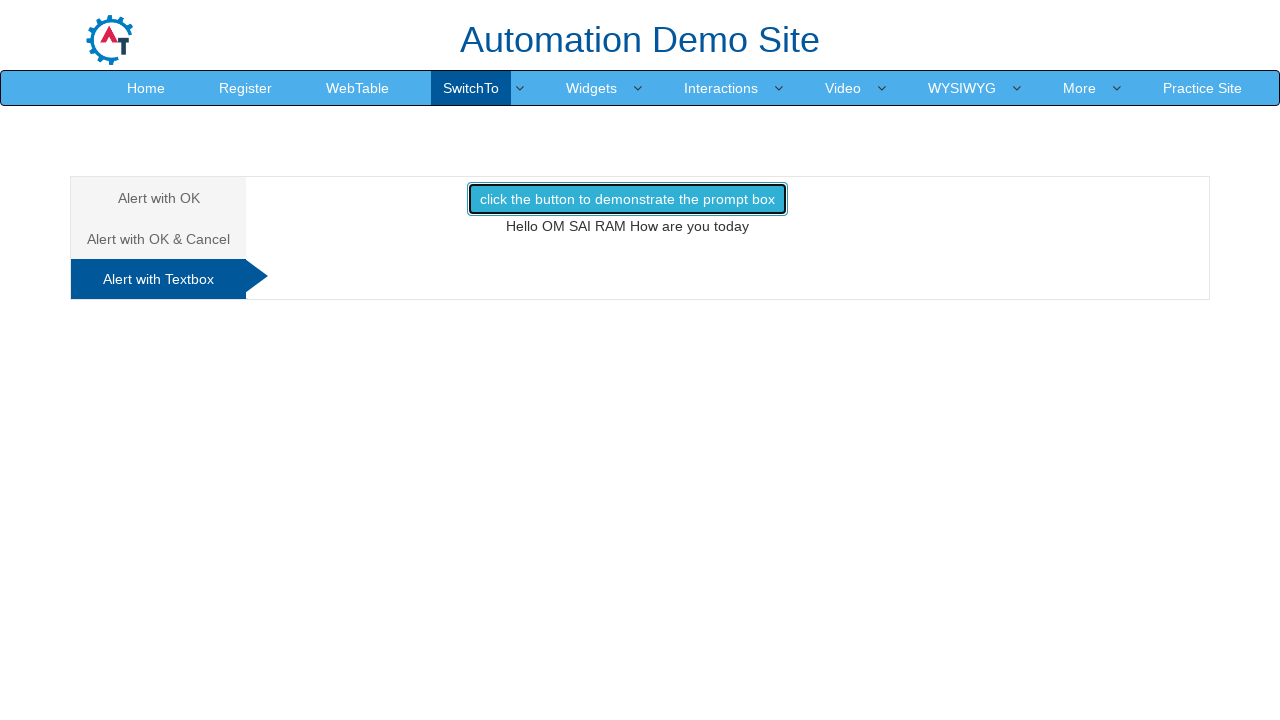

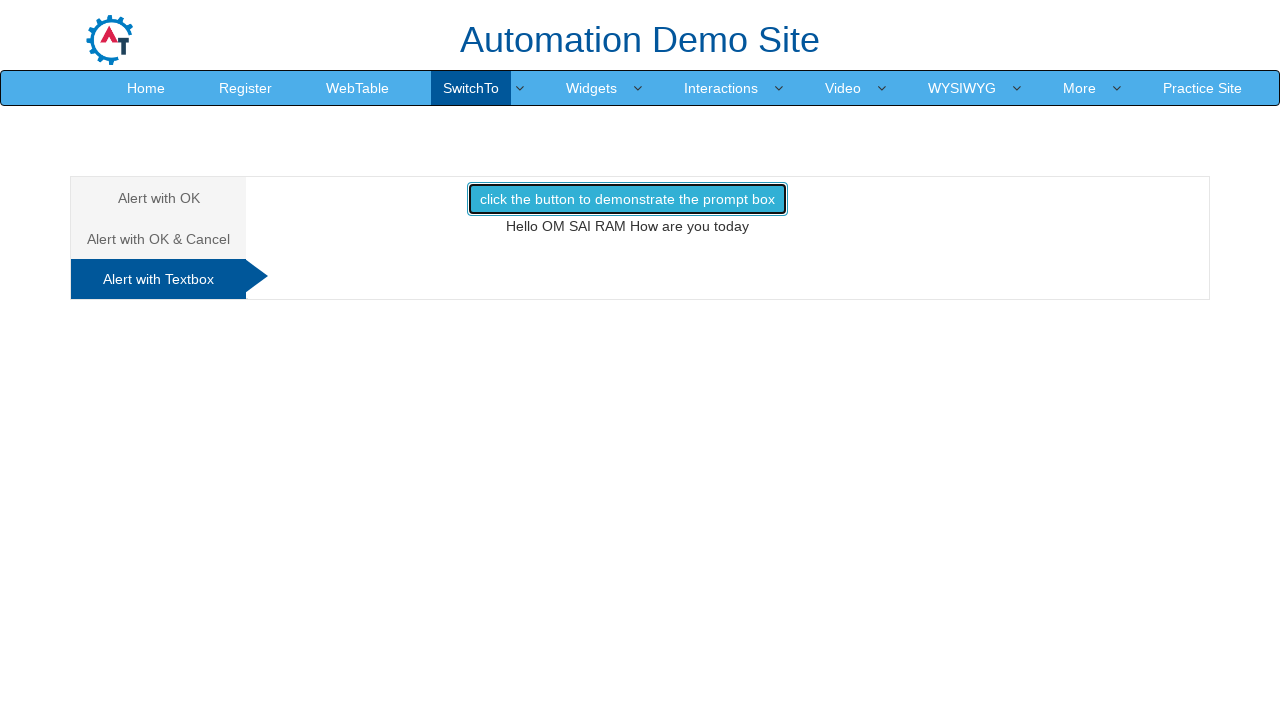